Tests drag and drop functionality by dragging an element from one position and dropping it onto a target element

Starting URL: http://jqueryui.com/resources/demos/droppable/default.html

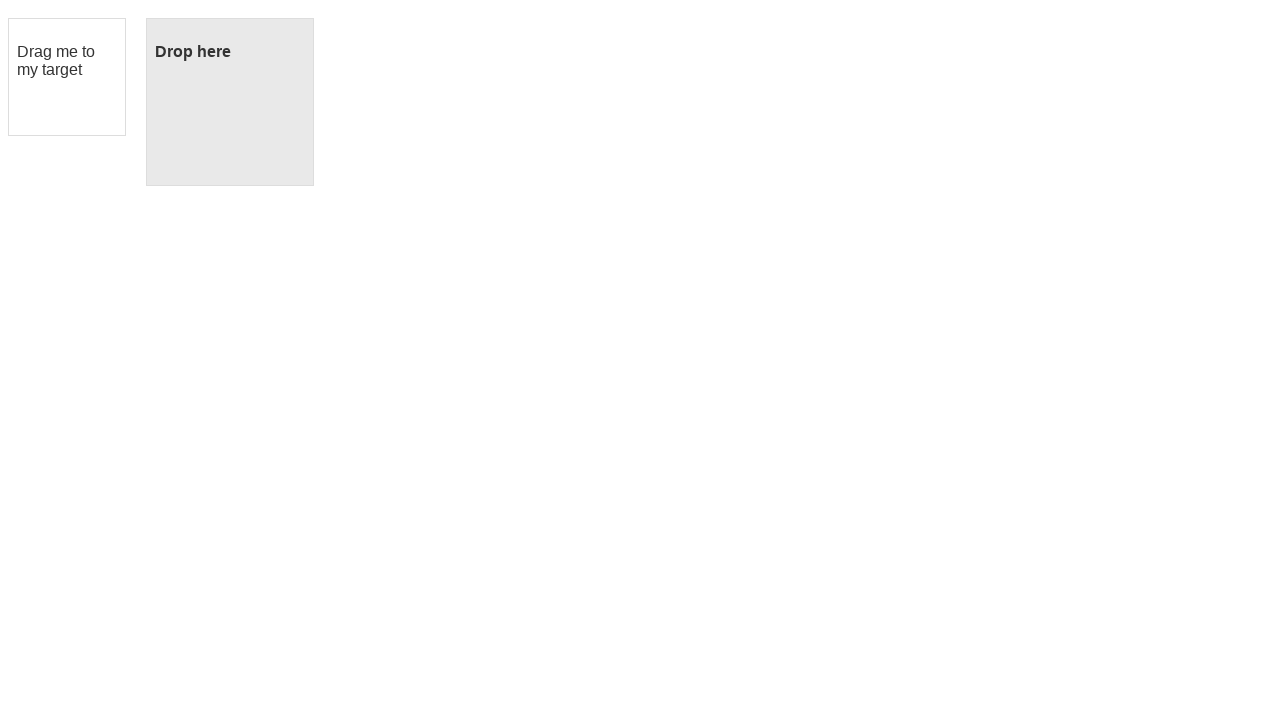

Located draggable element with id 'draggable'
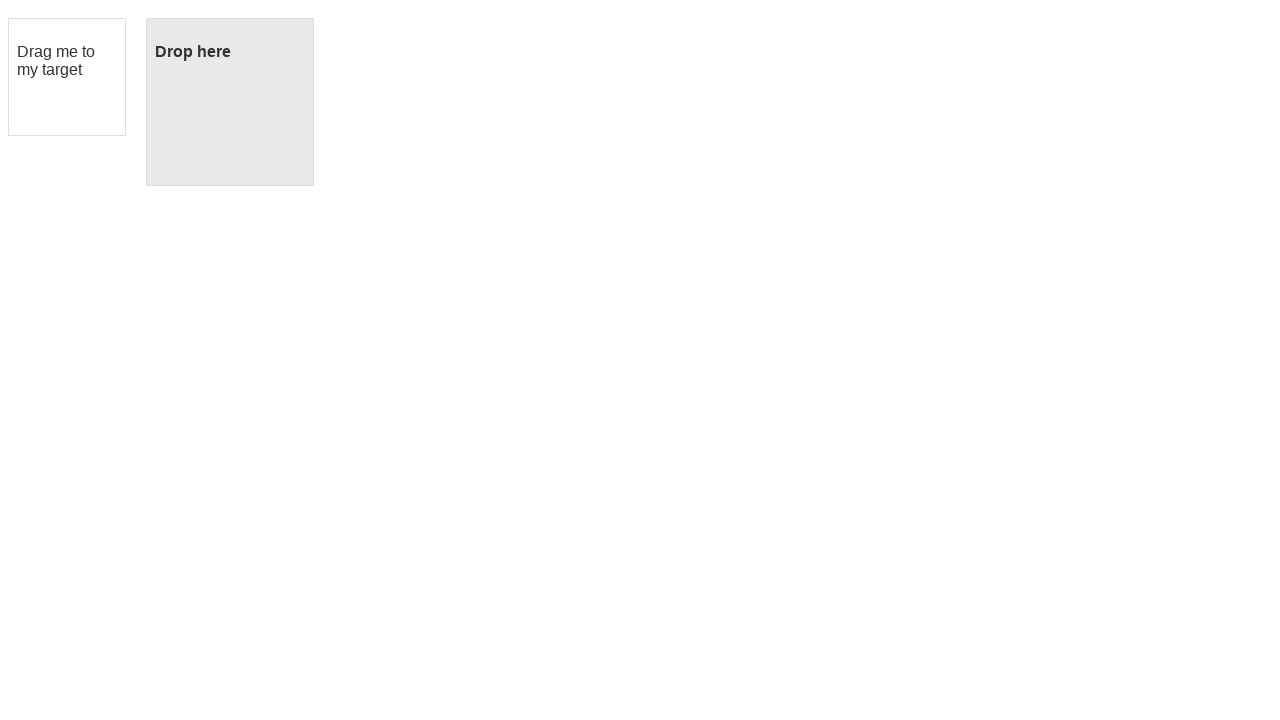

Located droppable target element with id 'droppable'
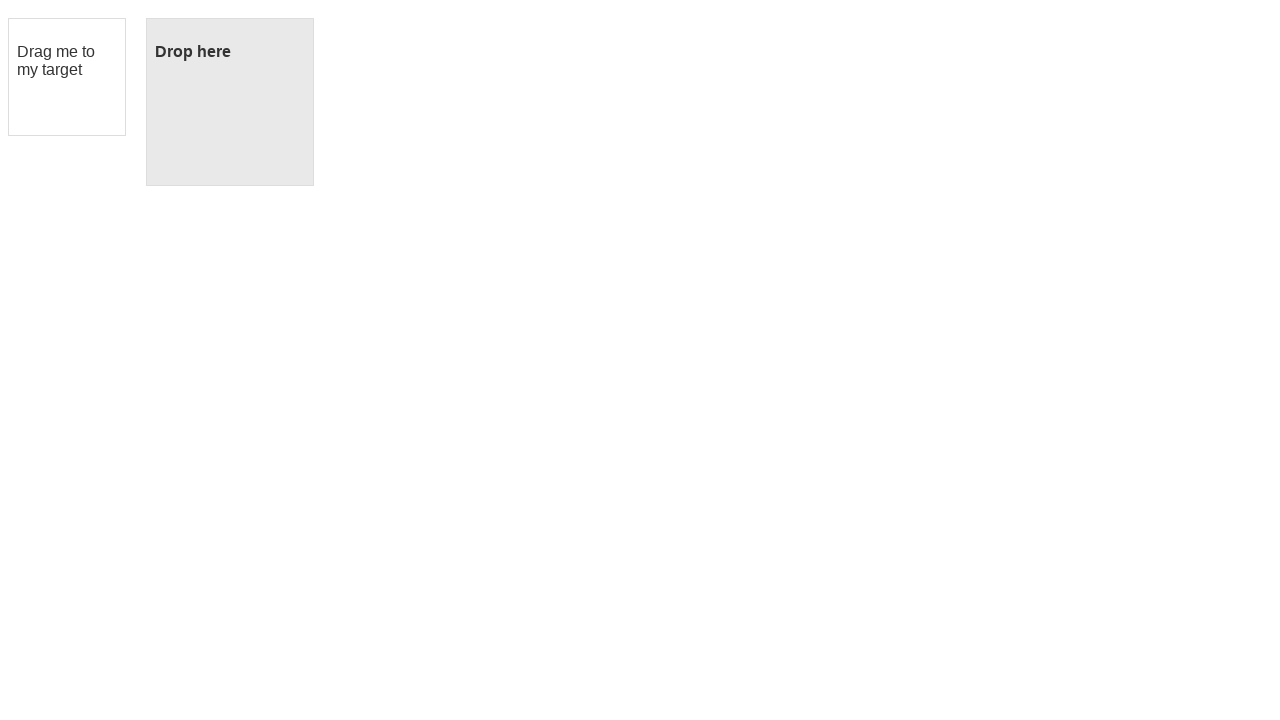

Dragged draggable element and dropped it onto droppable target at (230, 102)
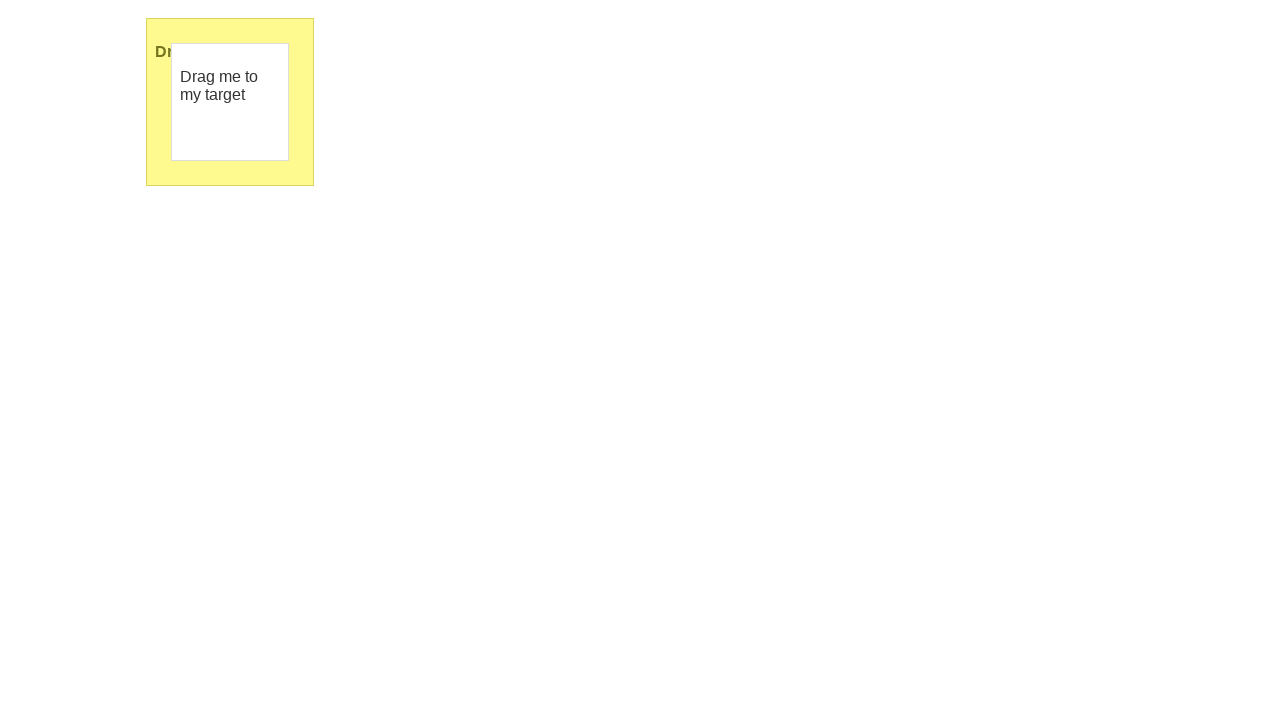

Waited 1 second for drag and drop animation to complete
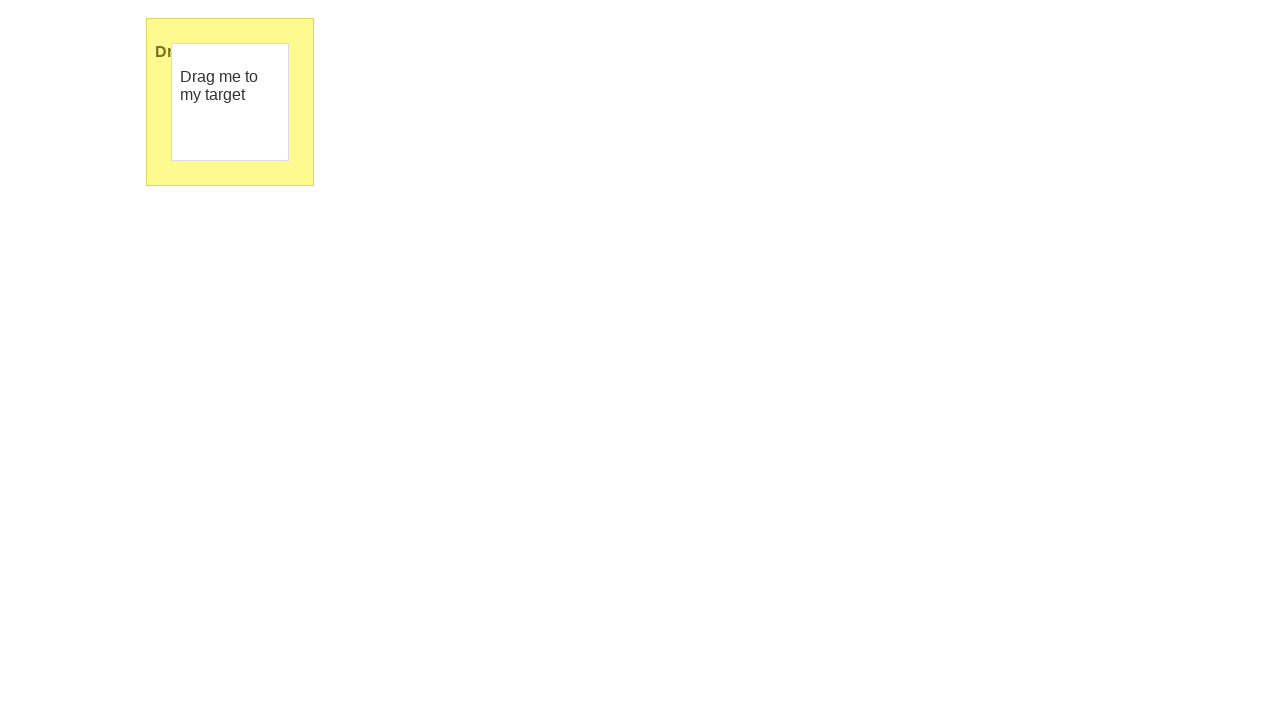

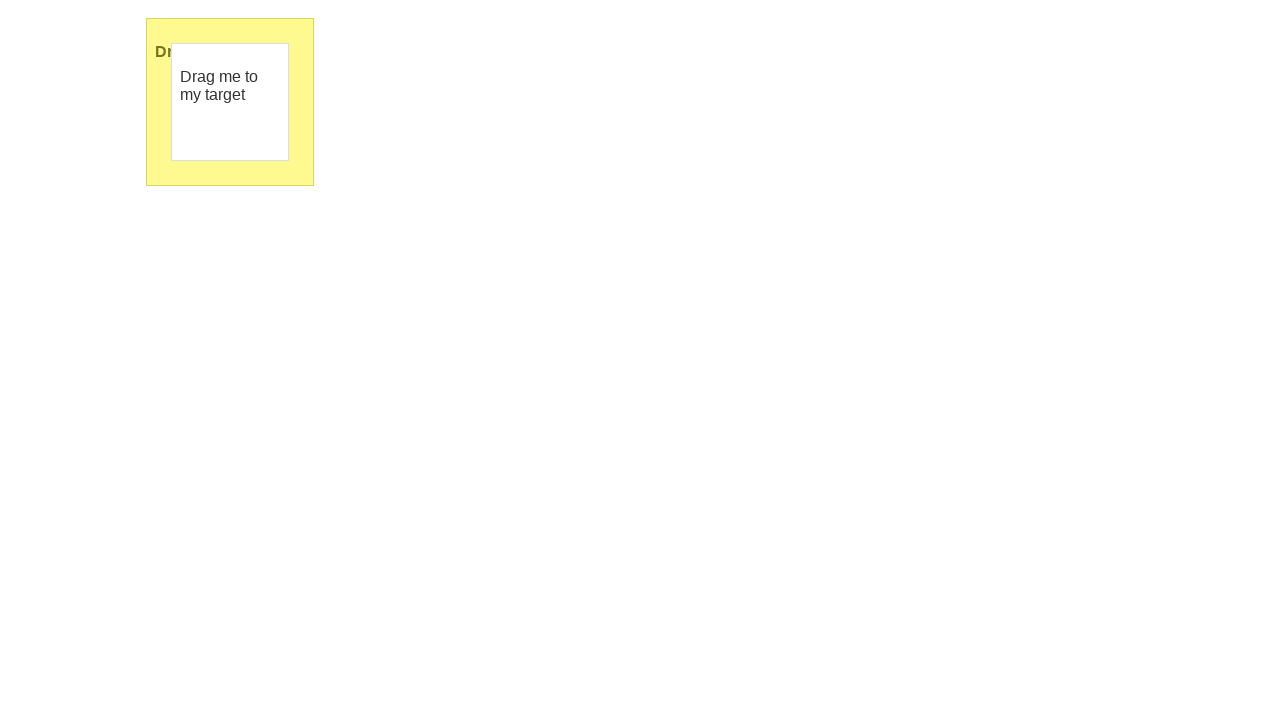